Launches the Sugar Cosmetics India website and verifies it loads successfully by navigating to the homepage.

Starting URL: https://in.sugarcosmetics.com/

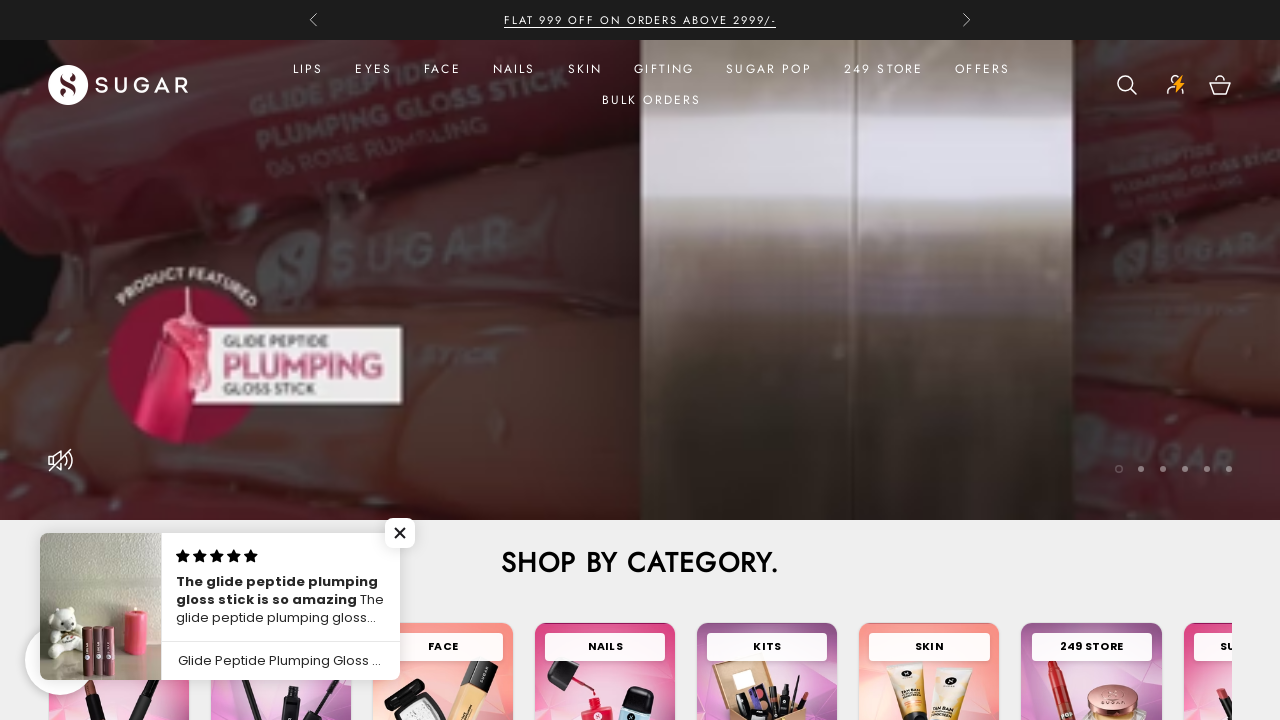

Sugar Cosmetics India homepage loaded successfully
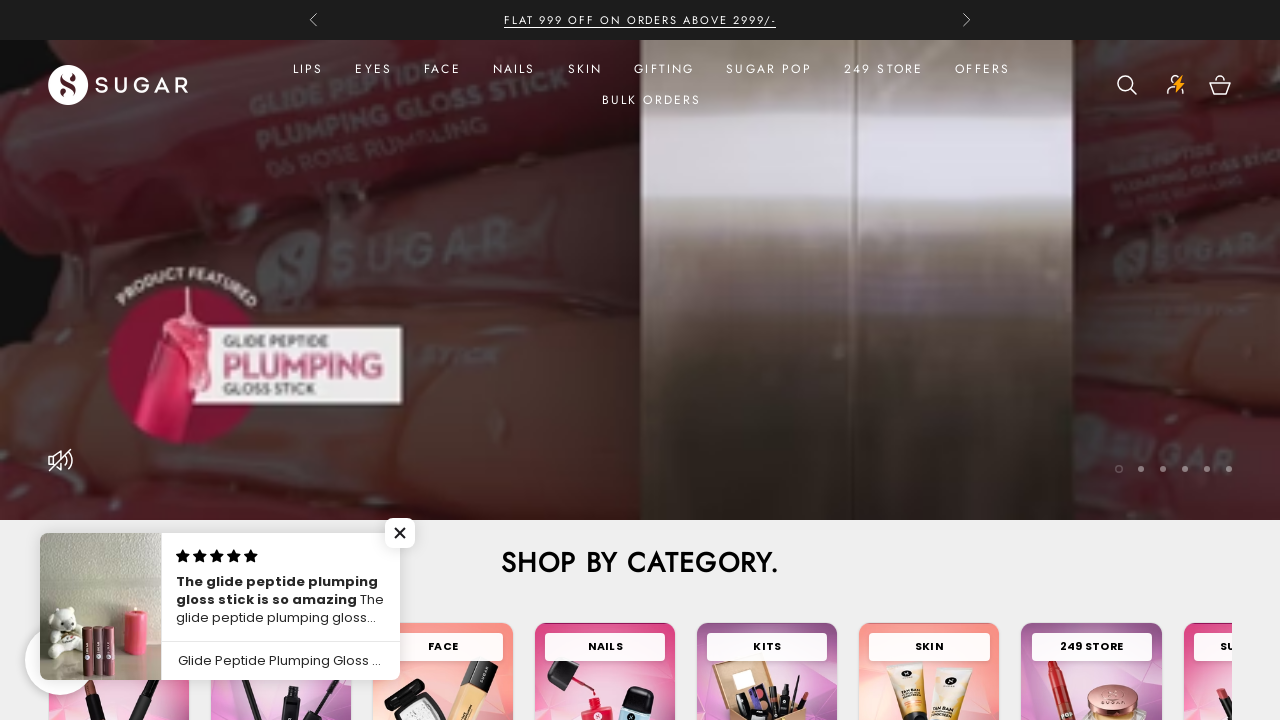

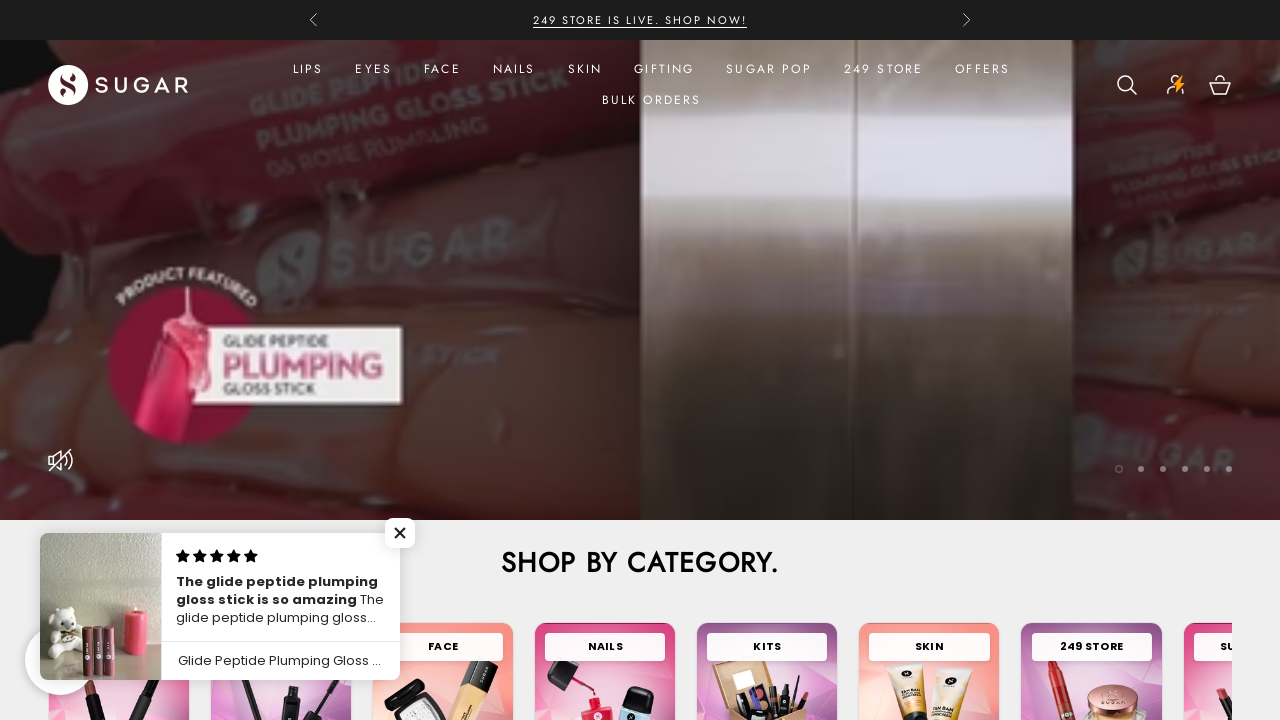